Tests clicking on a button element to verify wait functionality on a demo page

Starting URL: https://neotech.vercel.app/waits

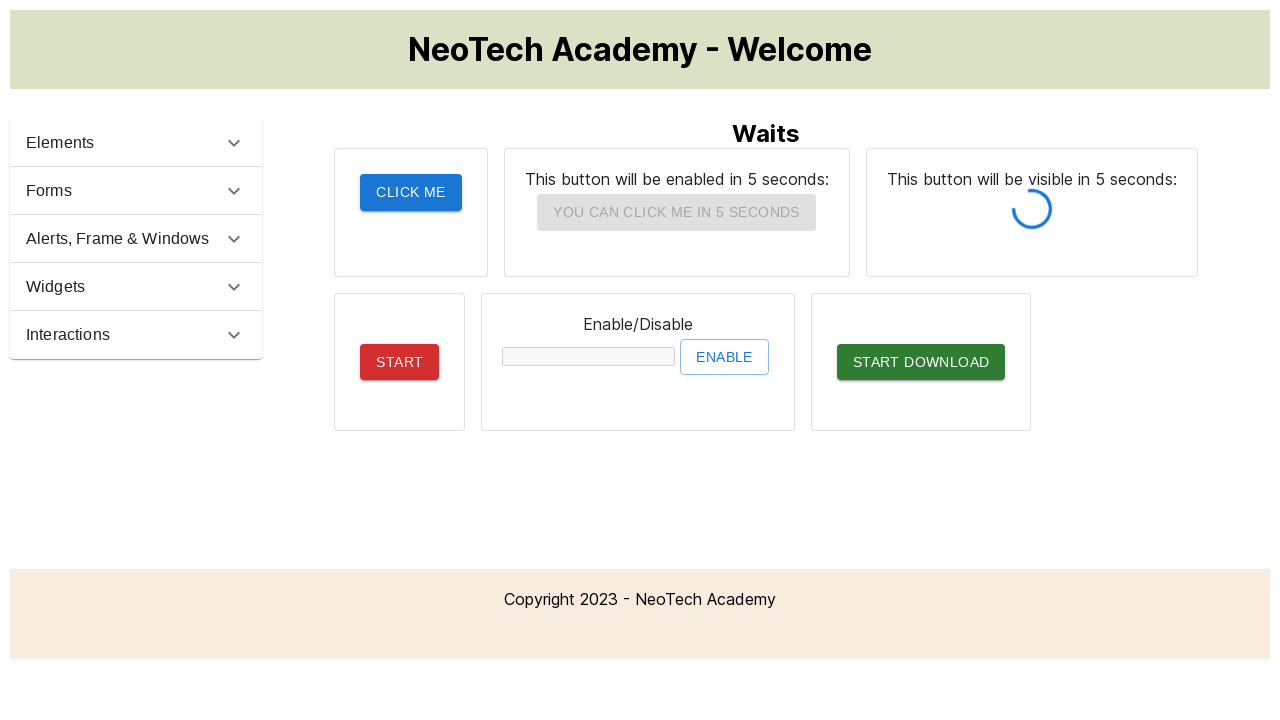

Clicked button element to test wait functionality at (1032, 212) on #button1
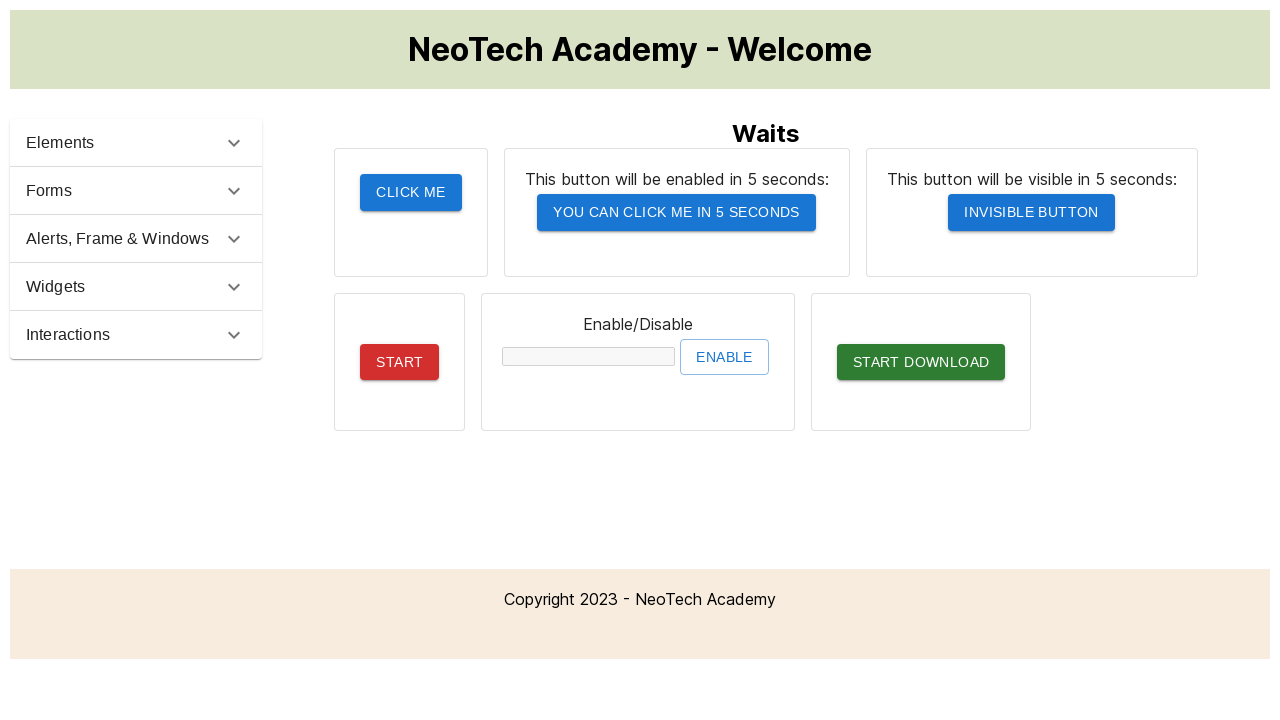

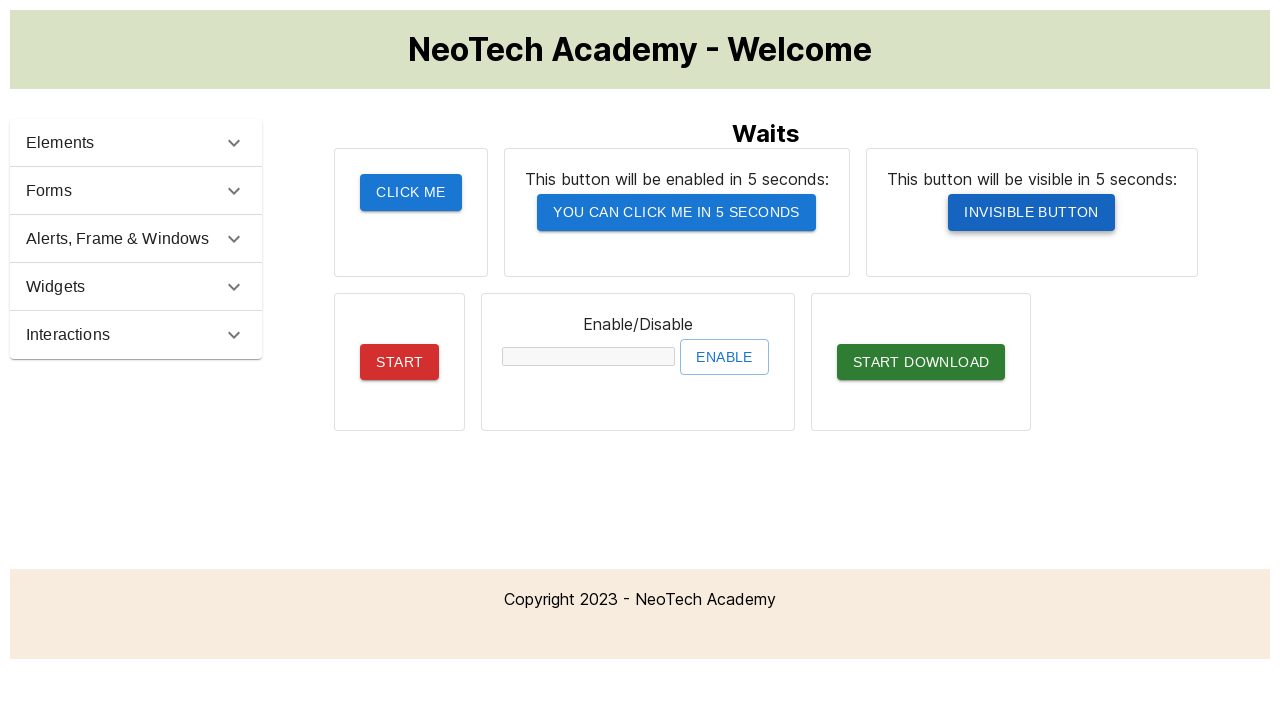